Tests that whitespace is trimmed from edited todo text

Starting URL: https://demo.playwright.dev/todomvc

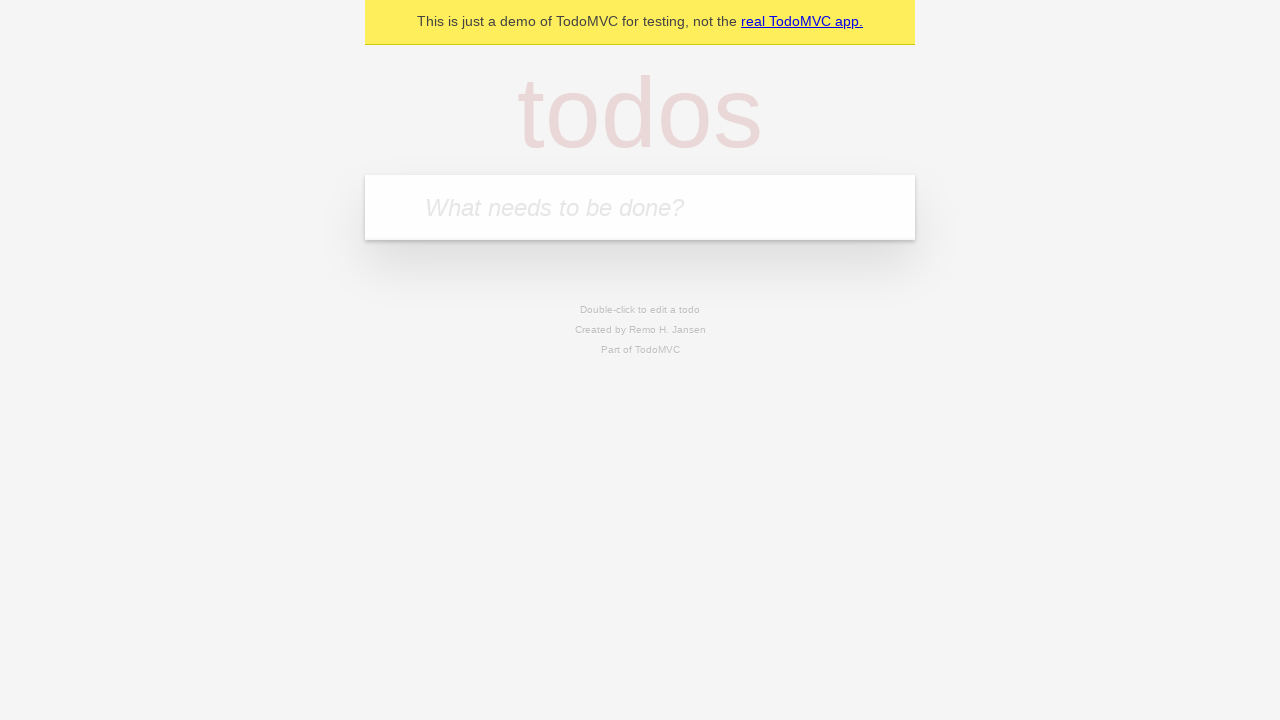

Located the 'What needs to be done?' input field
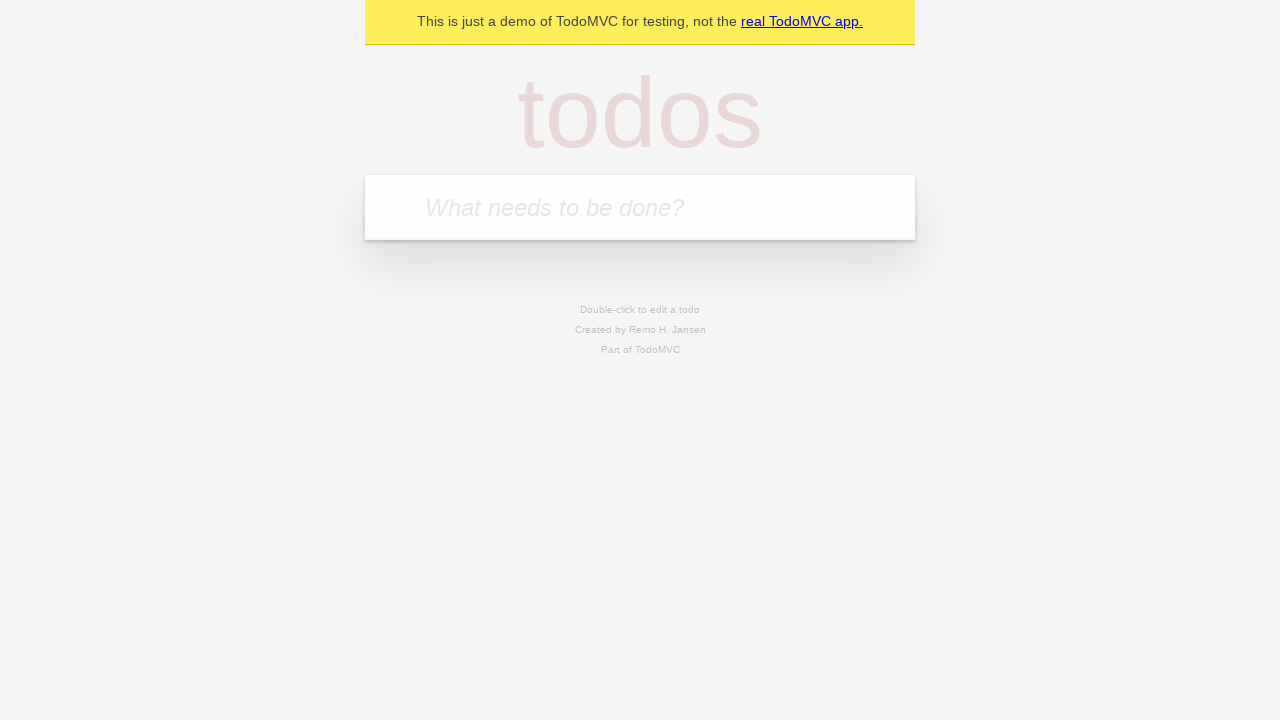

Filled new todo input with 'buy some cheese' on internal:attr=[placeholder="What needs to be done?"i]
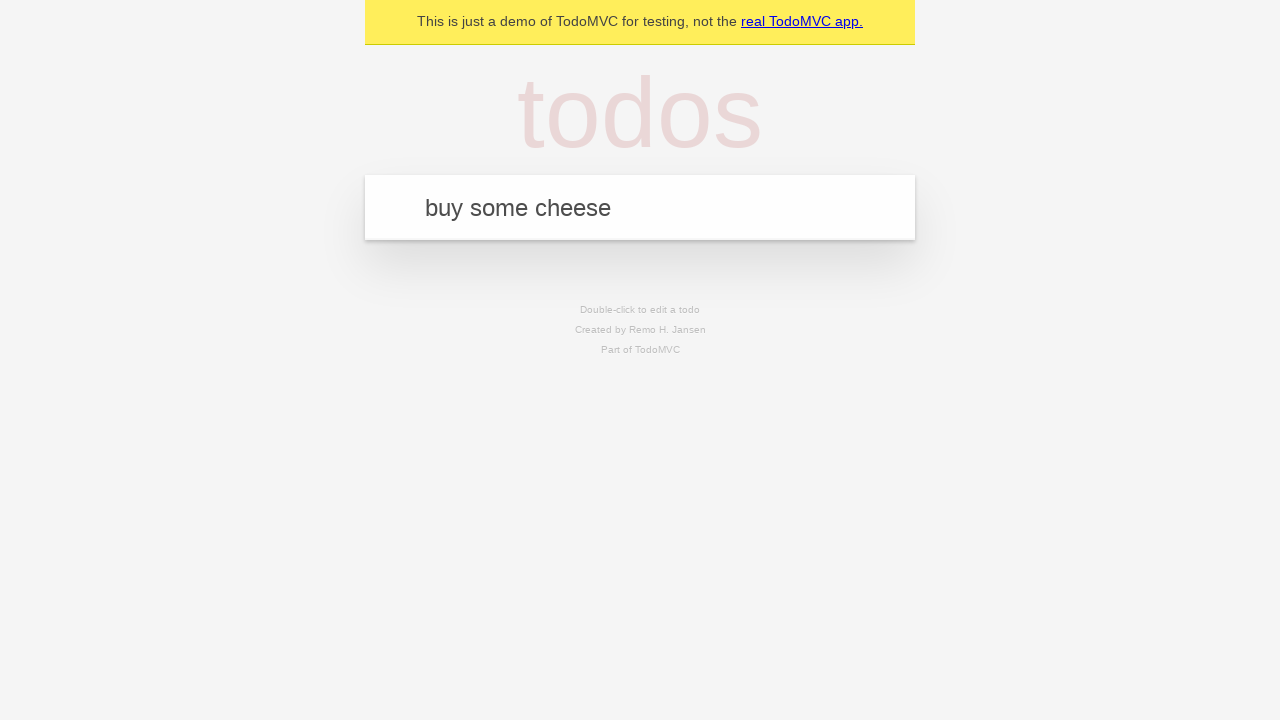

Pressed Enter to add todo 'buy some cheese' on internal:attr=[placeholder="What needs to be done?"i]
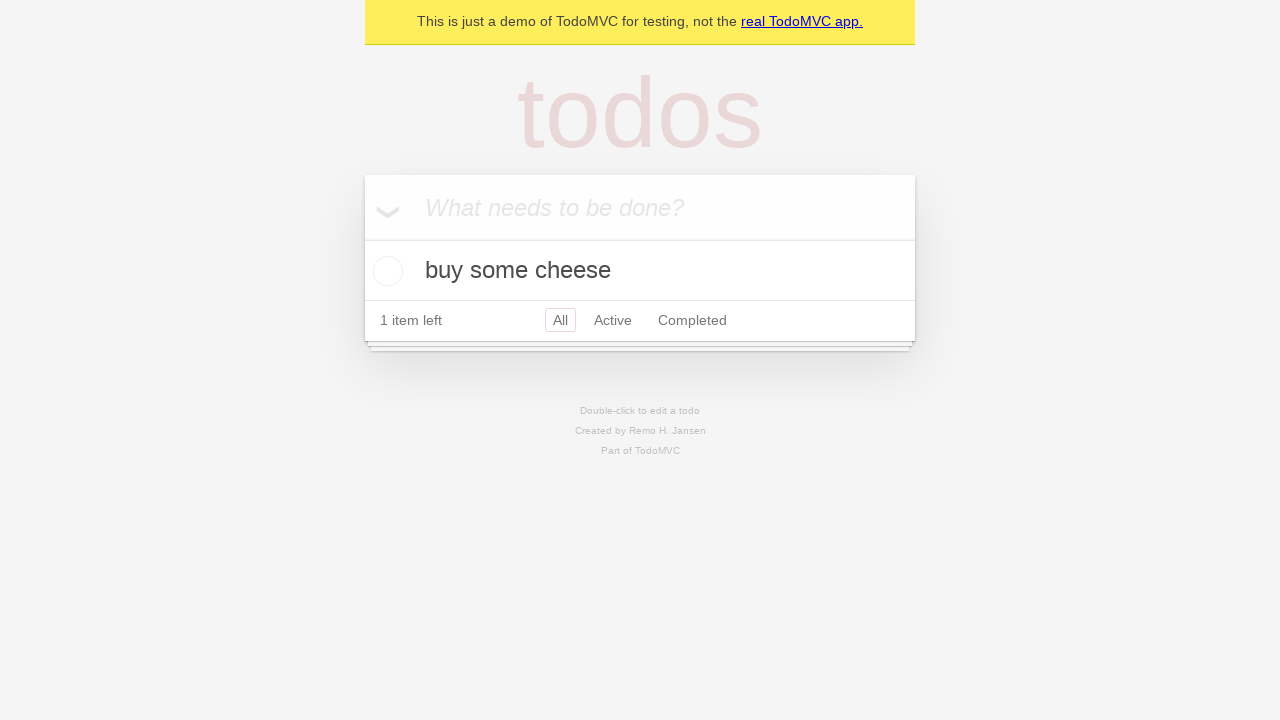

Filled new todo input with 'feed the cat' on internal:attr=[placeholder="What needs to be done?"i]
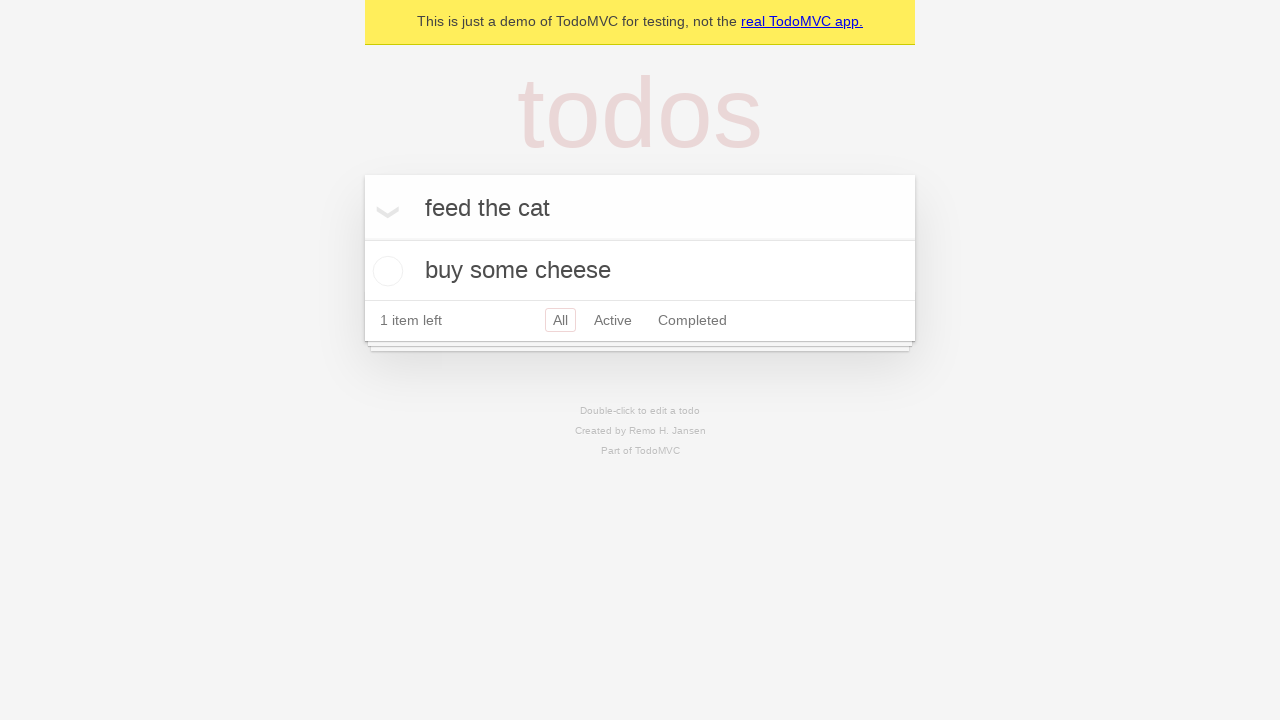

Pressed Enter to add todo 'feed the cat' on internal:attr=[placeholder="What needs to be done?"i]
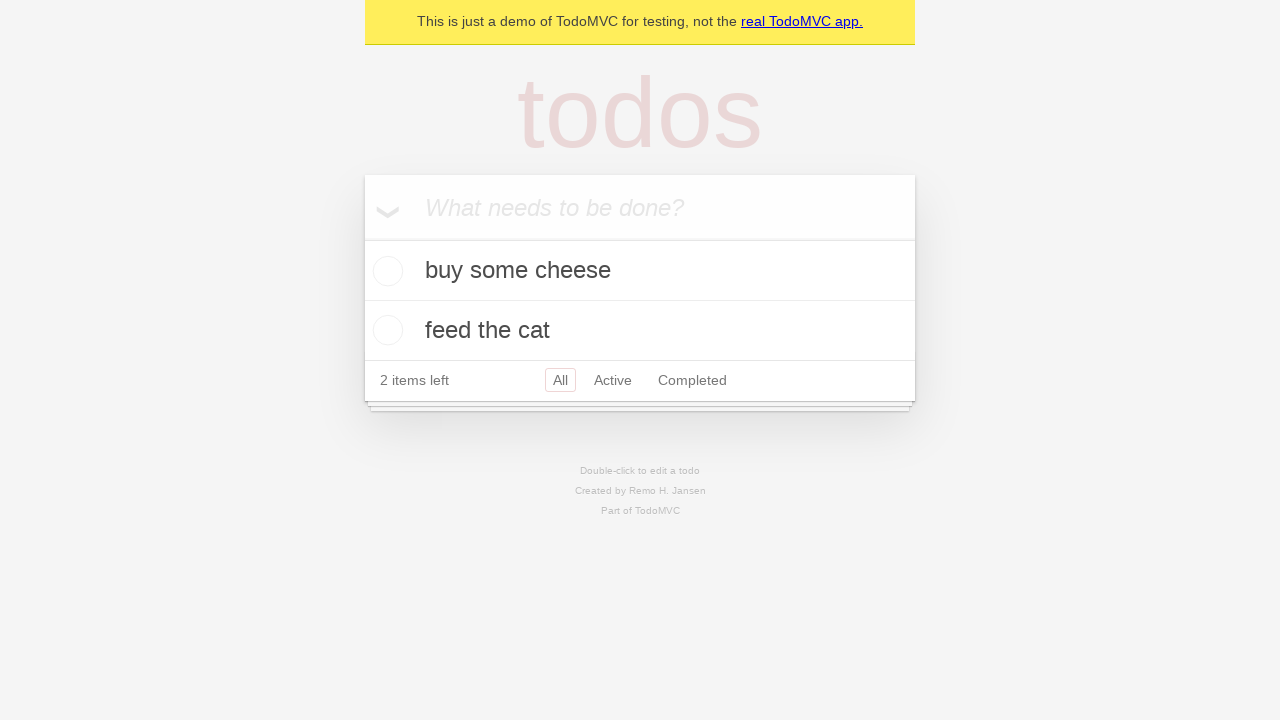

Filled new todo input with 'book a doctors appointment' on internal:attr=[placeholder="What needs to be done?"i]
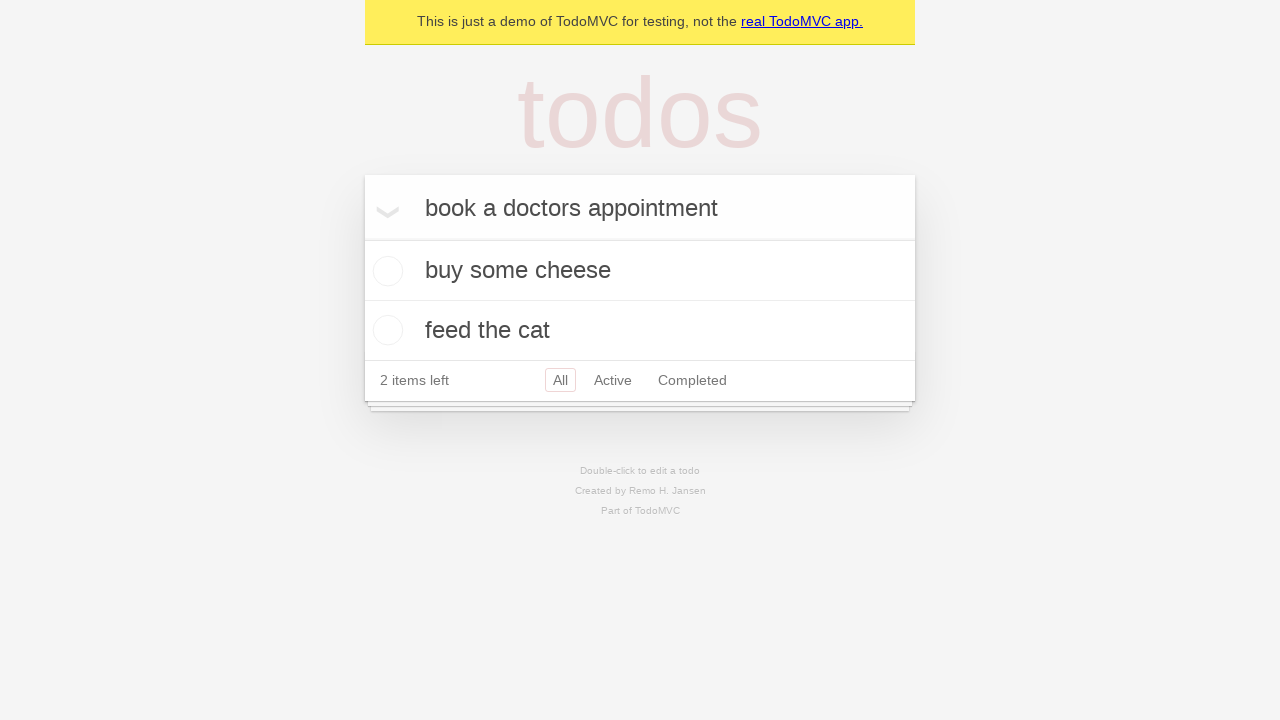

Pressed Enter to add todo 'book a doctors appointment' on internal:attr=[placeholder="What needs to be done?"i]
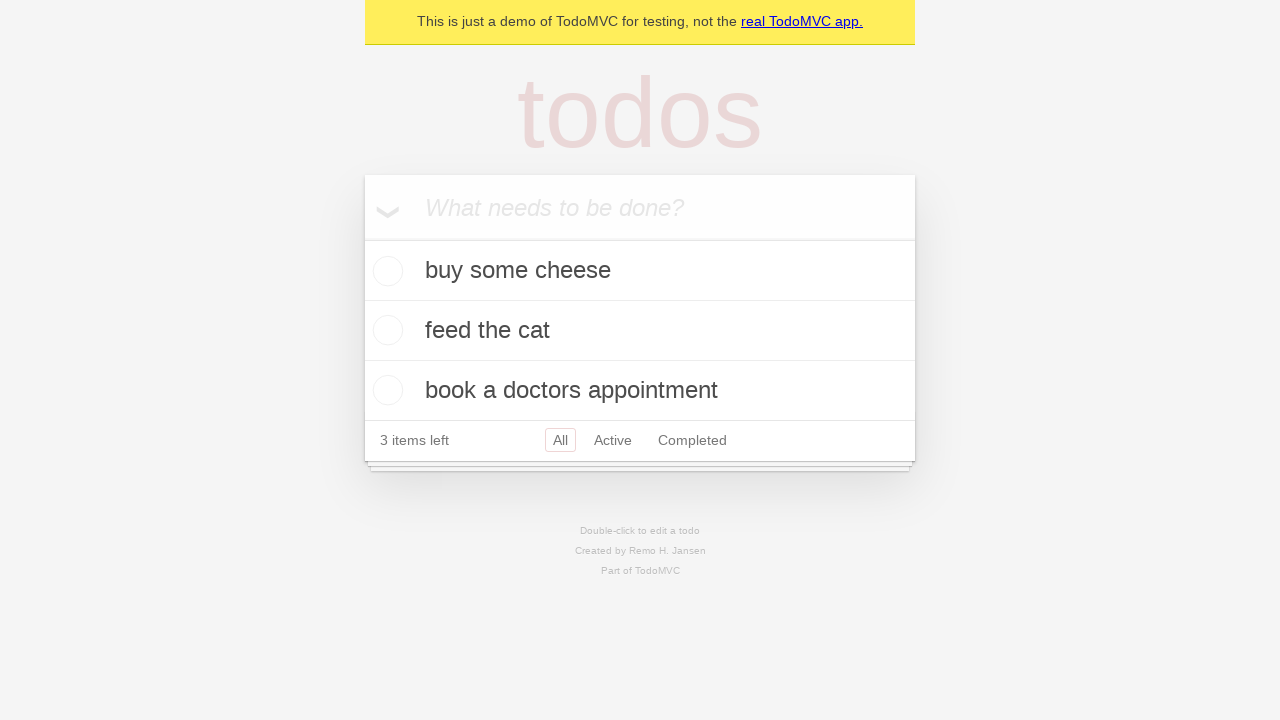

Located all todo items
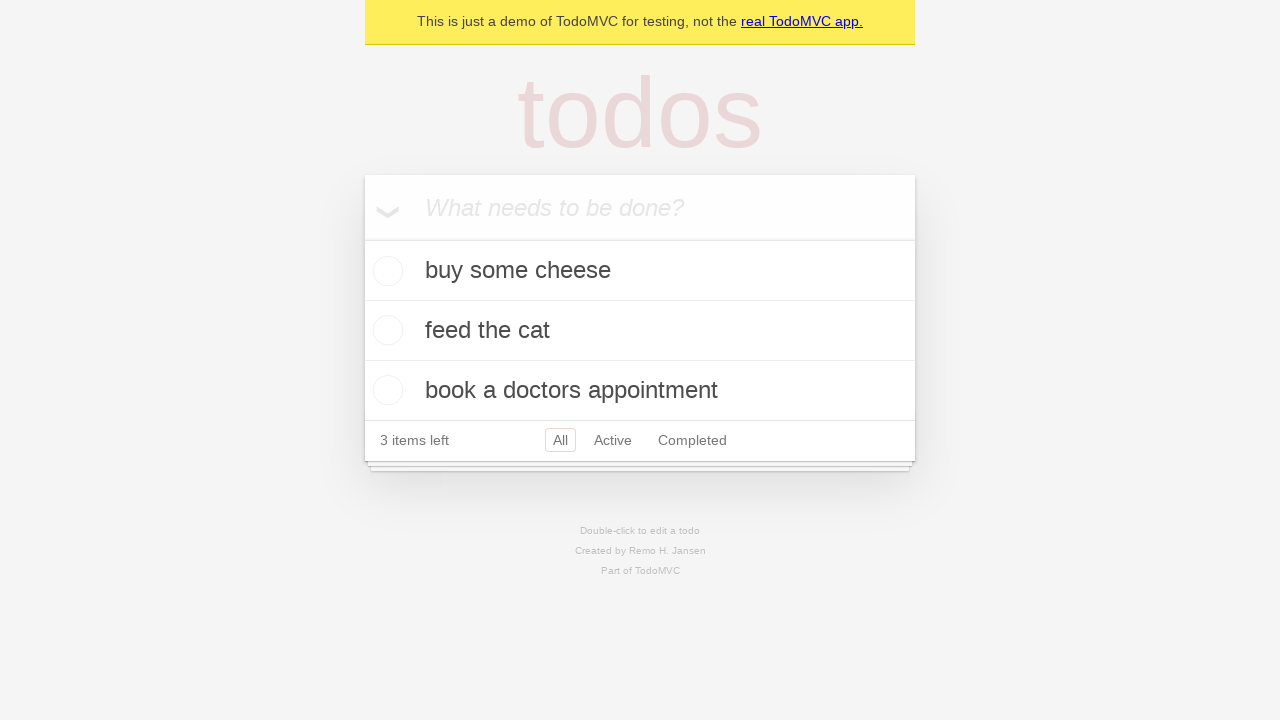

Double-clicked on the second todo item to enter edit mode at (640, 331) on internal:testid=[data-testid="todo-item"s] >> nth=1
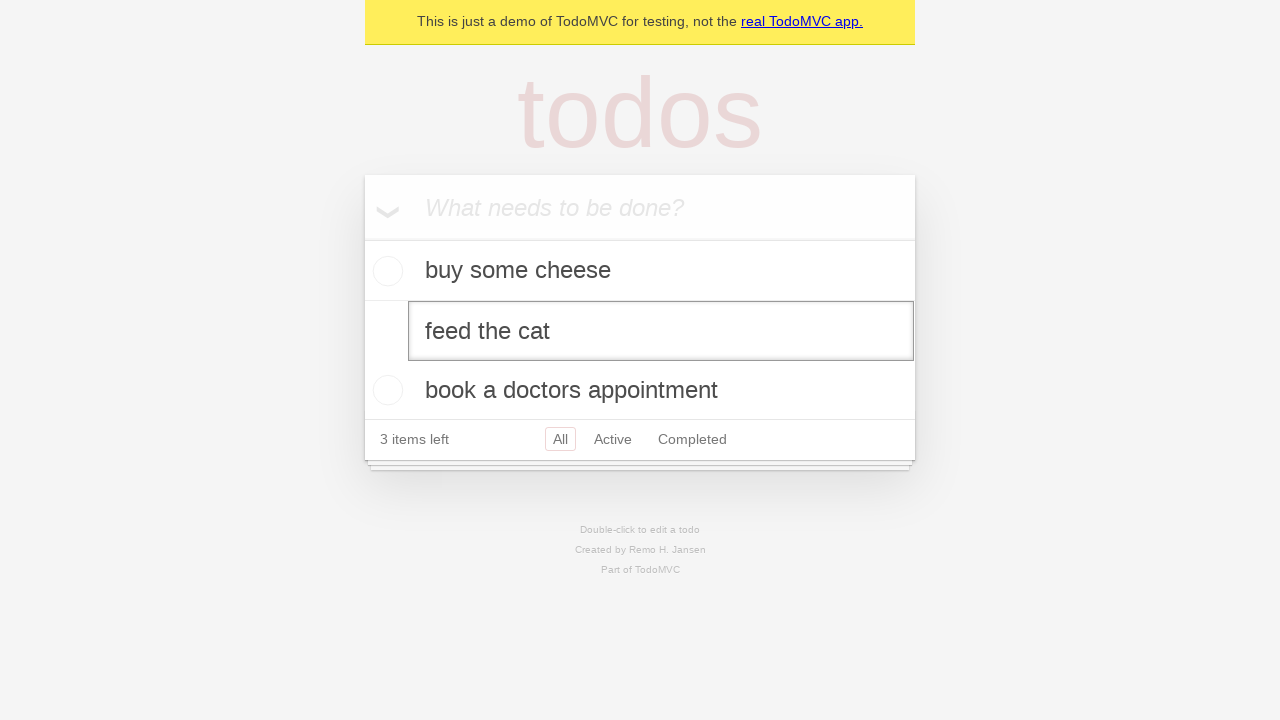

Filled edit textbox with '    buy some sausages    ' (with leading/trailing whitespace) on internal:testid=[data-testid="todo-item"s] >> nth=1 >> internal:role=textbox[nam
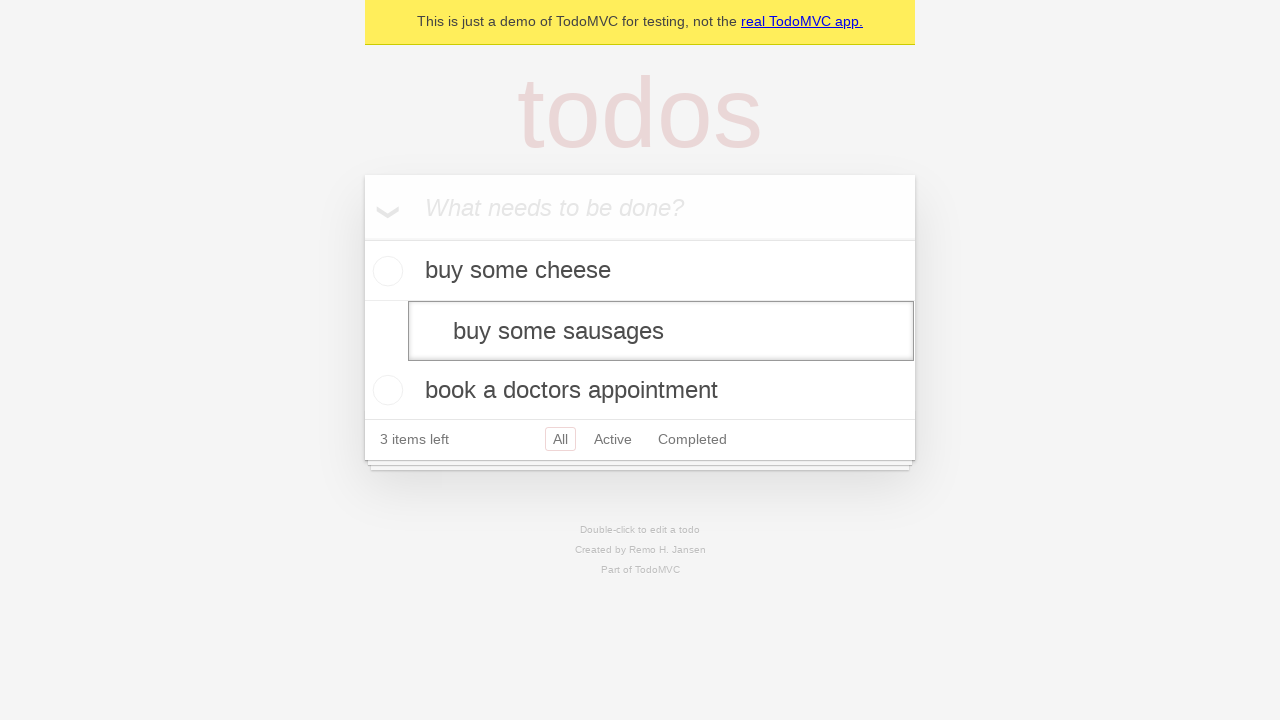

Pressed Enter to save edited todo text and verify whitespace is trimmed on internal:testid=[data-testid="todo-item"s] >> nth=1 >> internal:role=textbox[nam
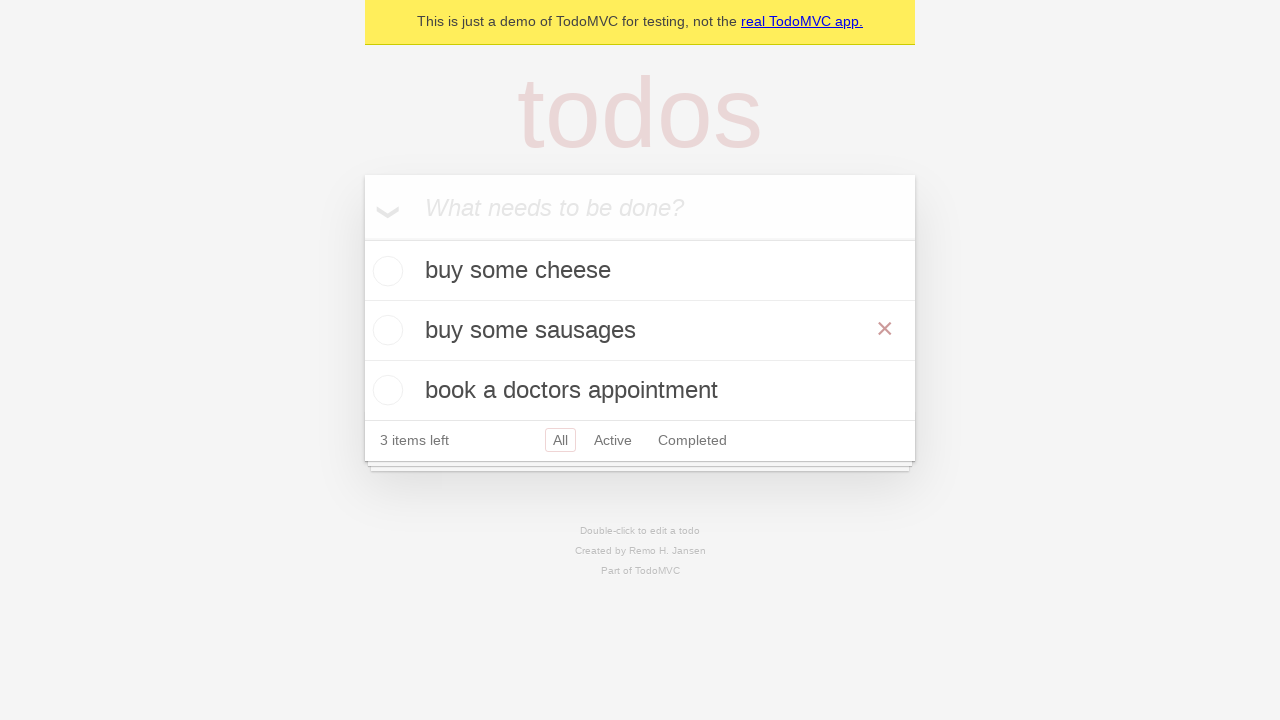

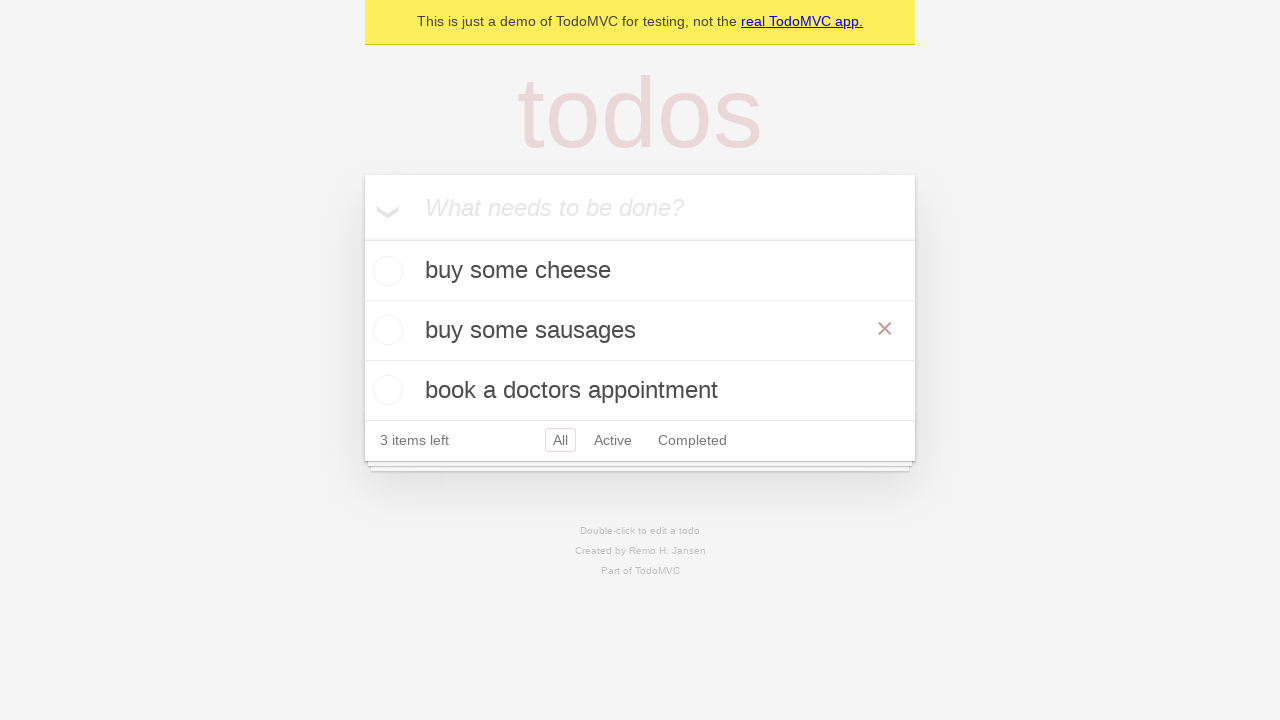